Navigates to the OrangeHRM login page and verifies the login button element is present and visible.

Starting URL: https://opensource-demo.orangehrmlive.com/web/index.php/auth/login

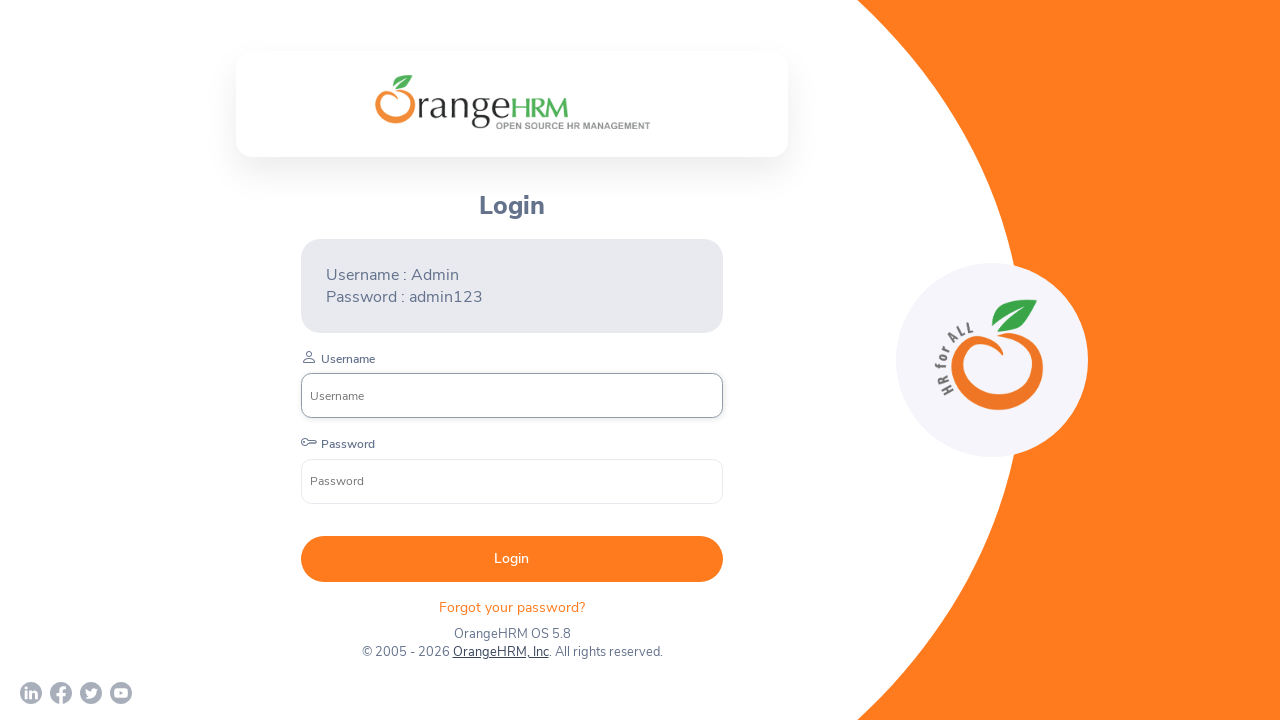

Waited 5 seconds for page to fully load
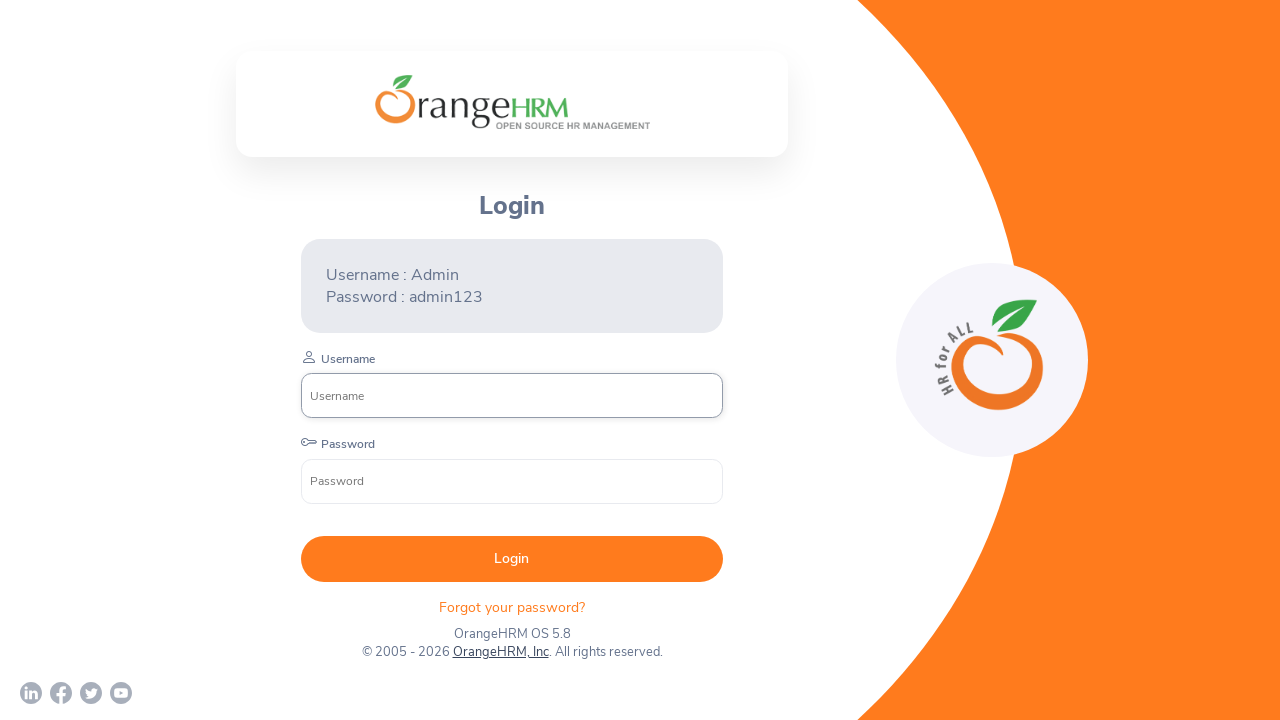

Located login button element
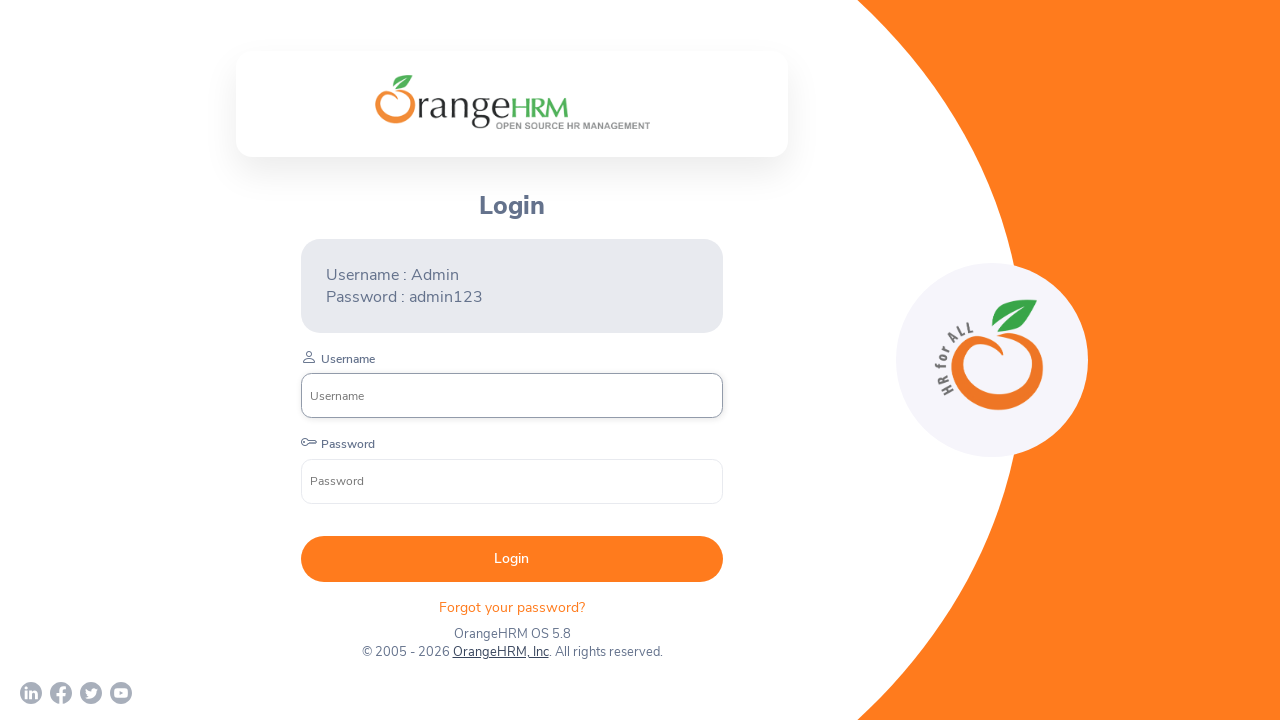

Verified login button is visible
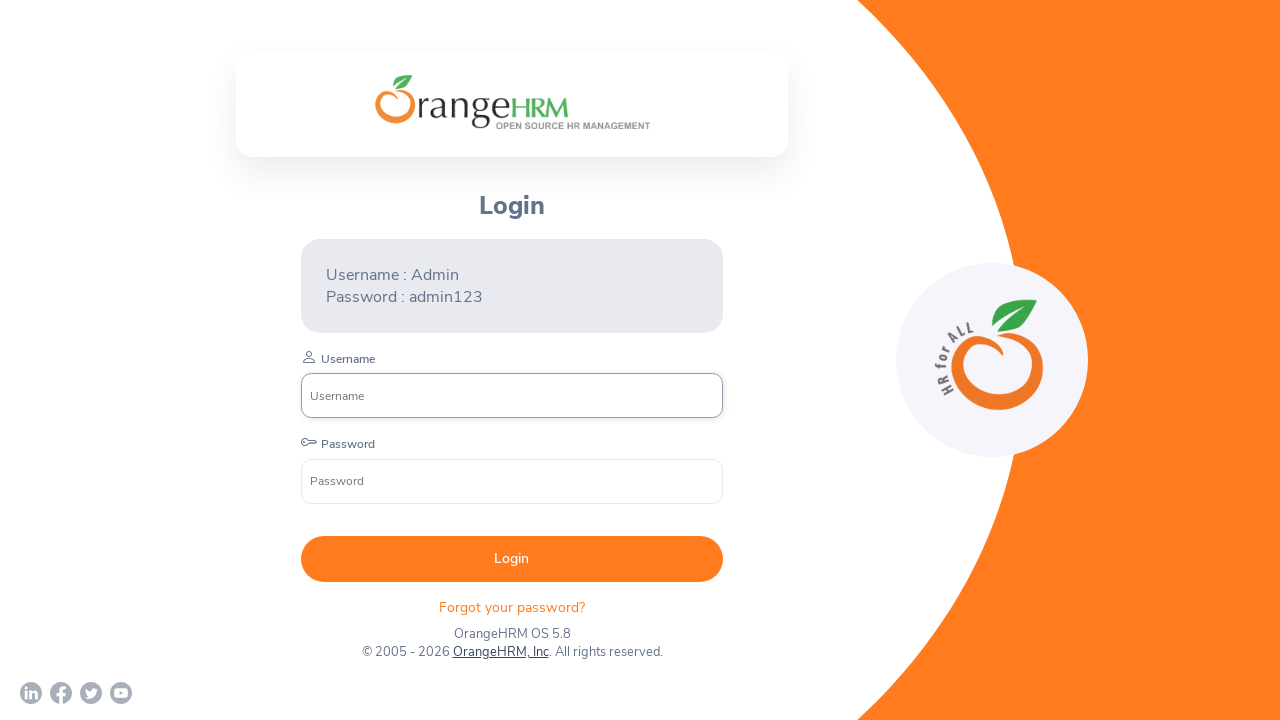

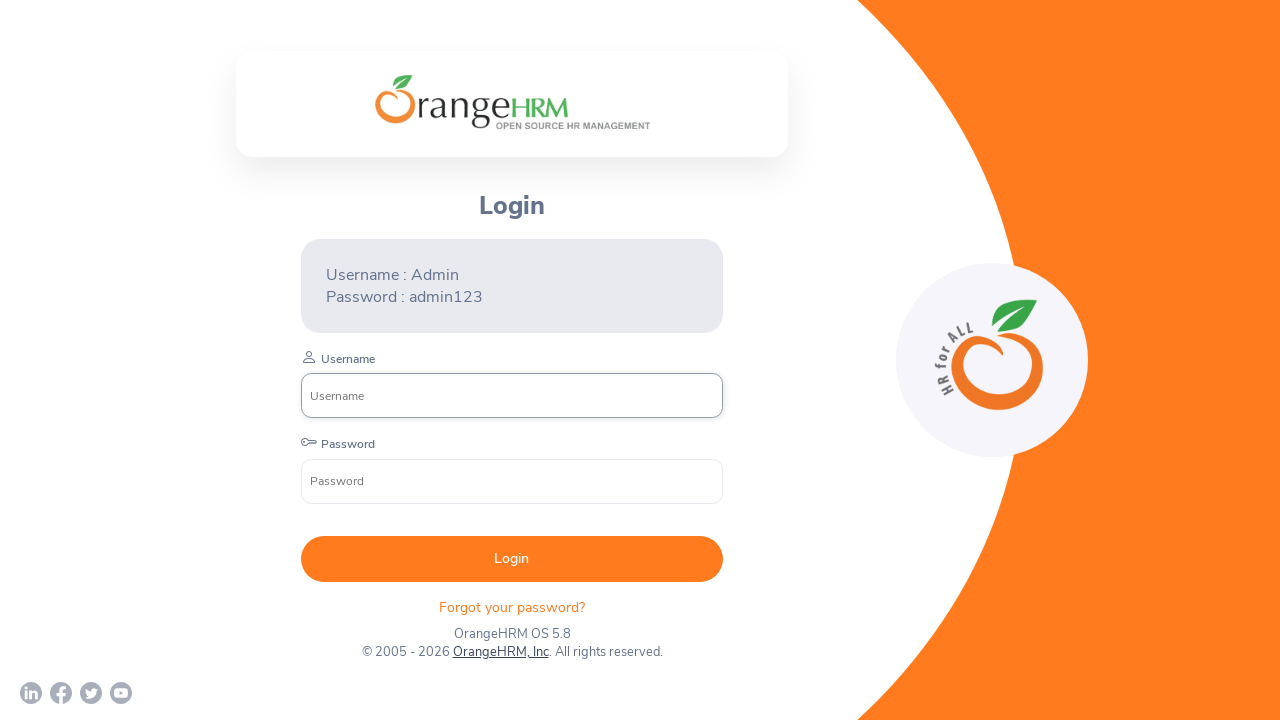